Tests a form submission workflow by clicking a specific link, filling out a form with first name, last name, firstname (city), and country fields, then submitting the form.

Starting URL: http://suninjuly.github.io/find_link_text

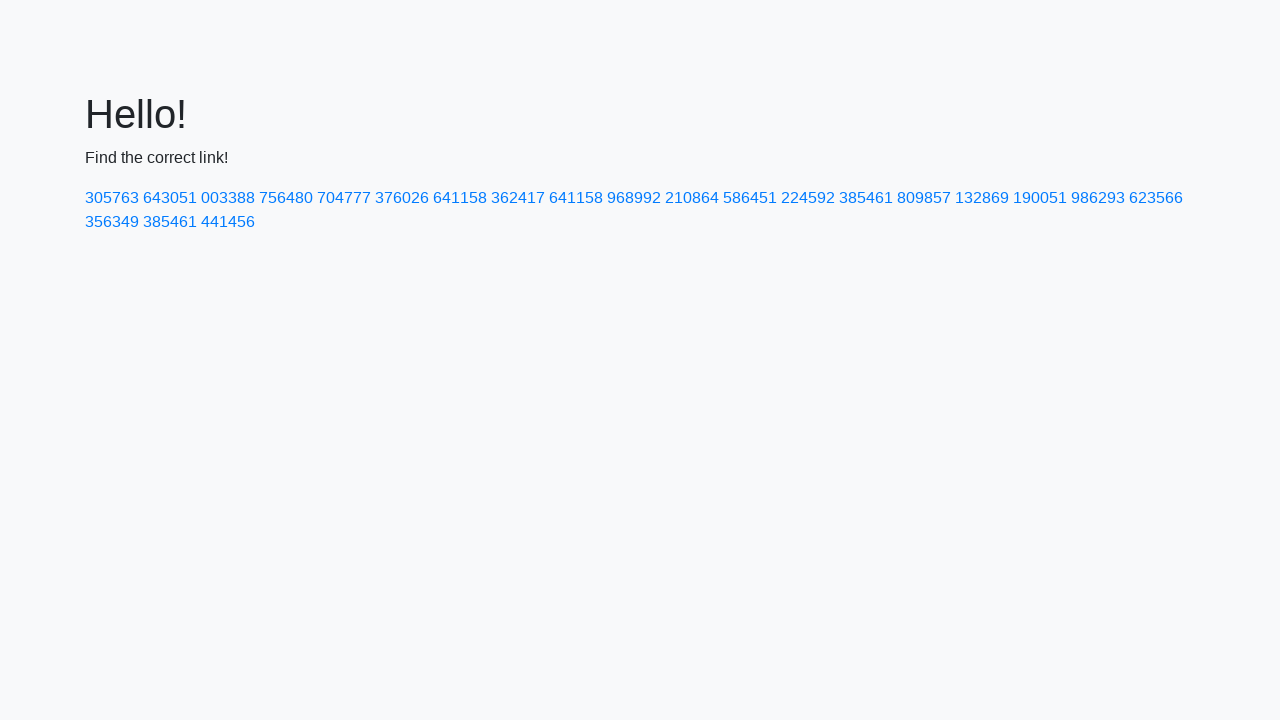

Clicked on link with text '224592' at (808, 198) on text=224592
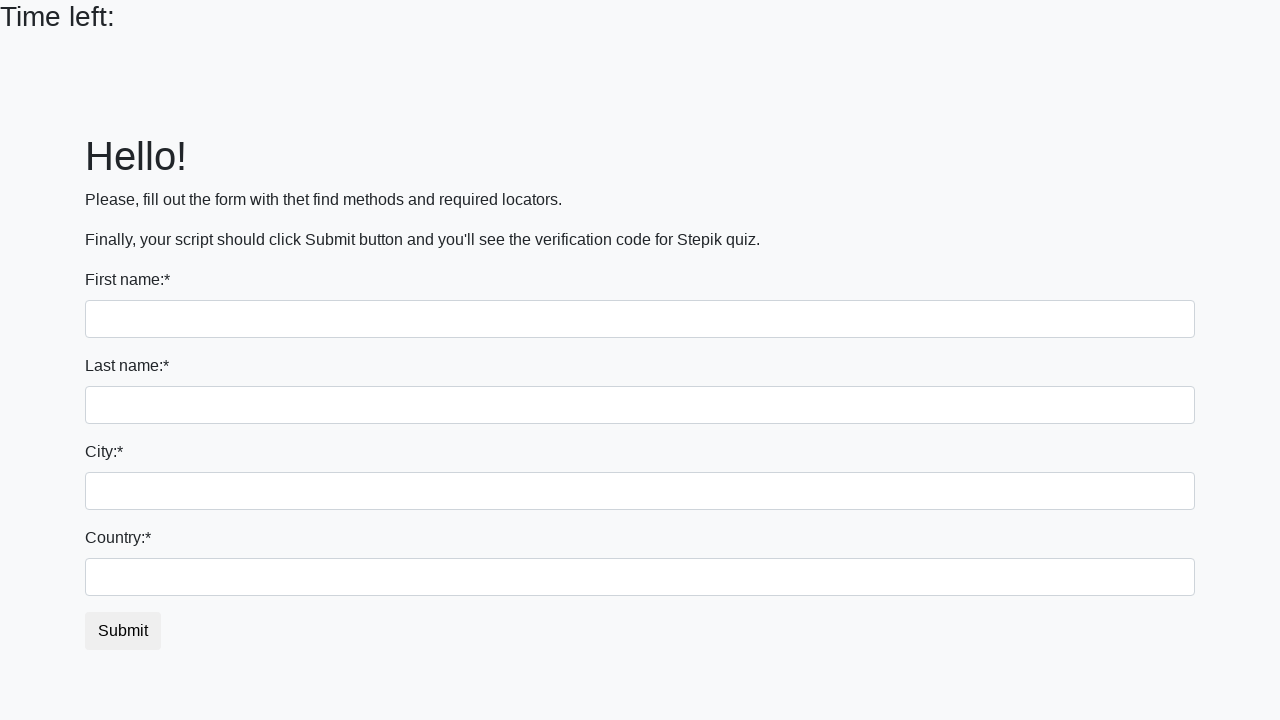

Filled first name field with 'Ivan' on input[name='first_name']
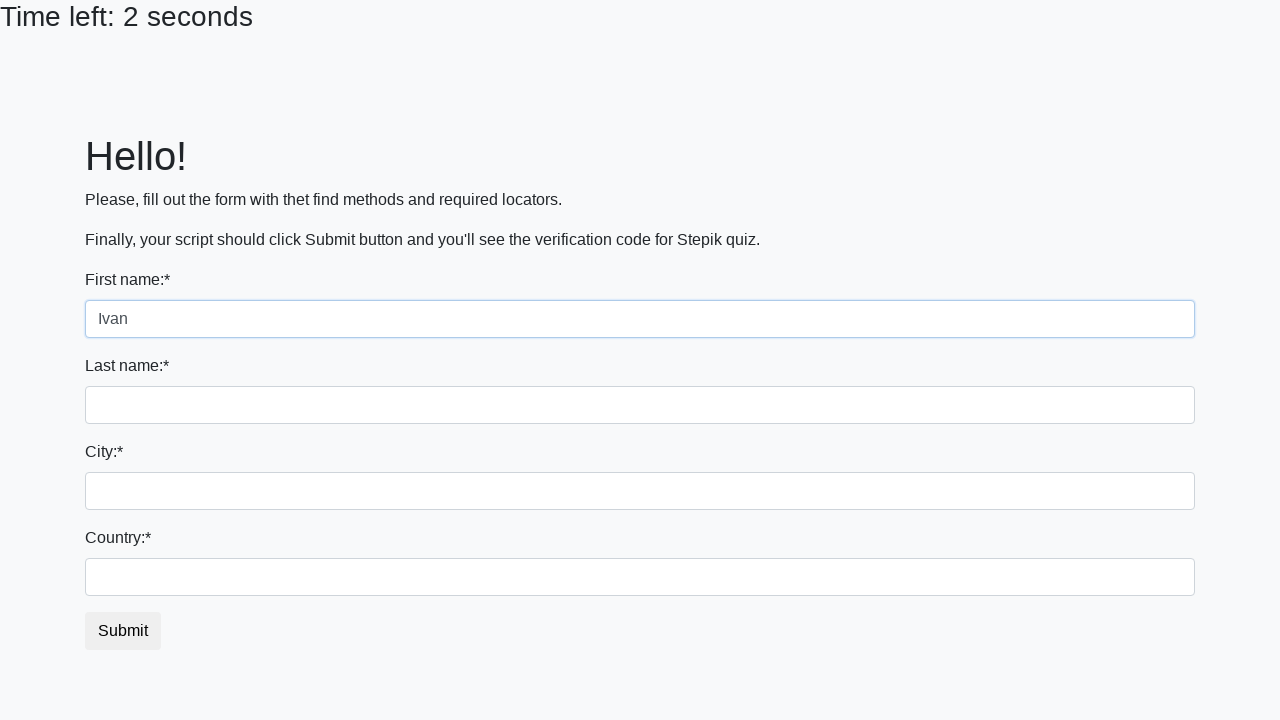

Filled last name field with 'Petrov' on input[name='last_name']
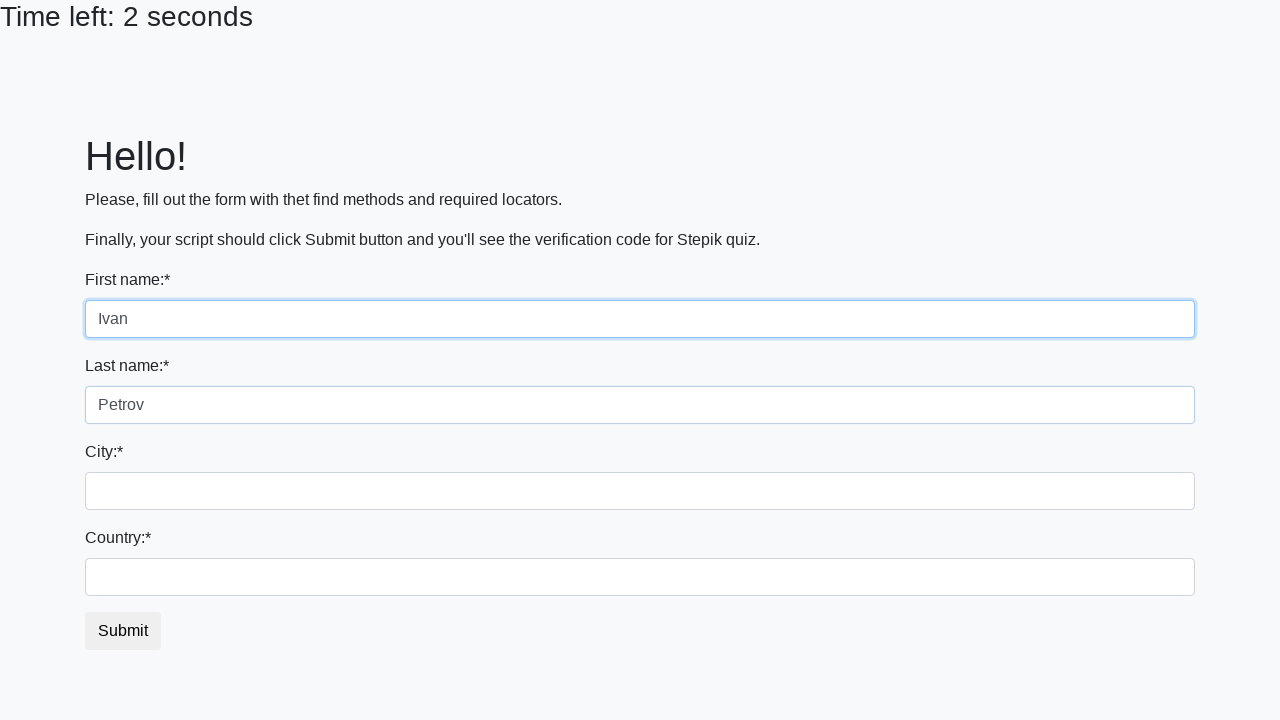

Filled city field with 'Smolensk' on input[name='firstname']
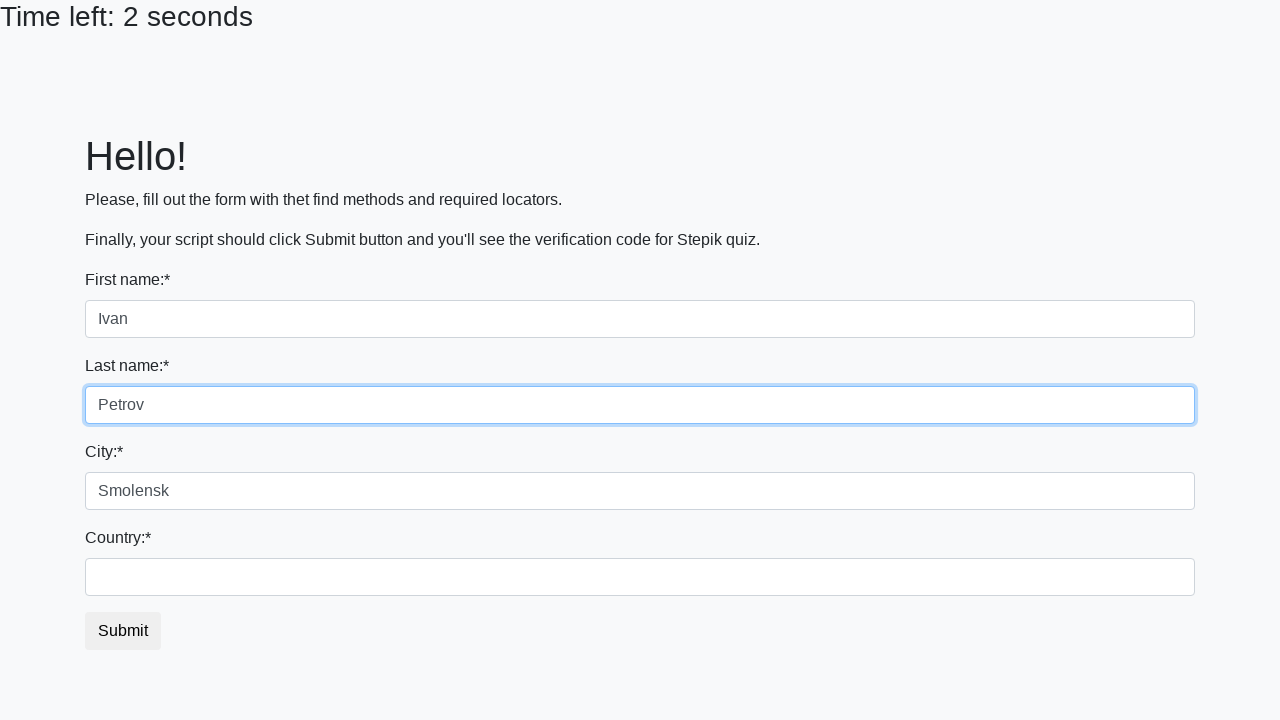

Filled country field with 'Russia' on #country
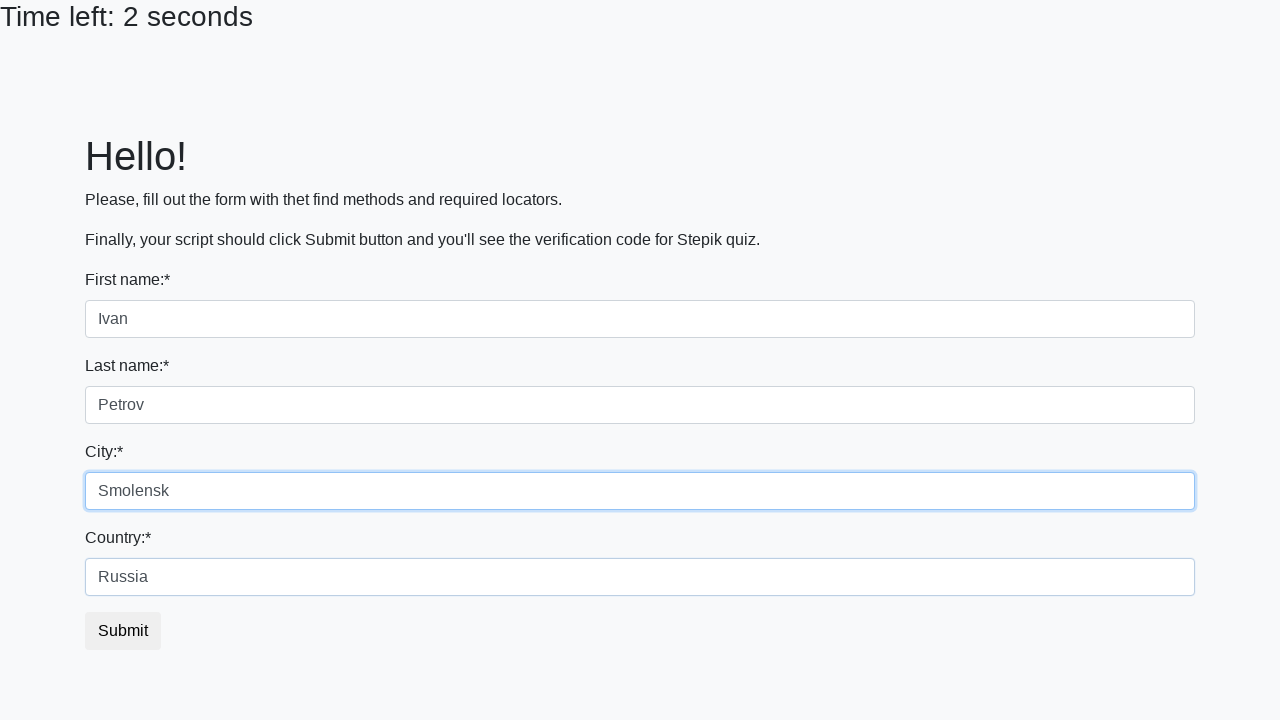

Clicked submit button to complete form submission at (123, 631) on button.btn
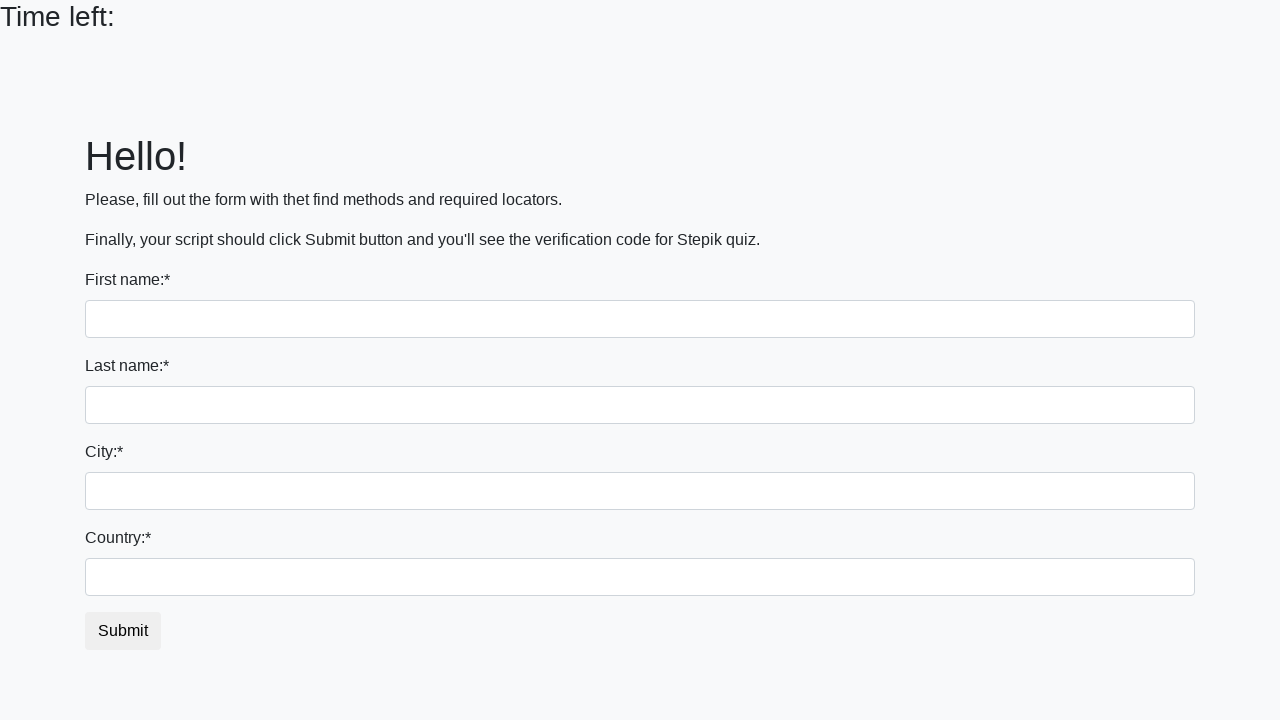

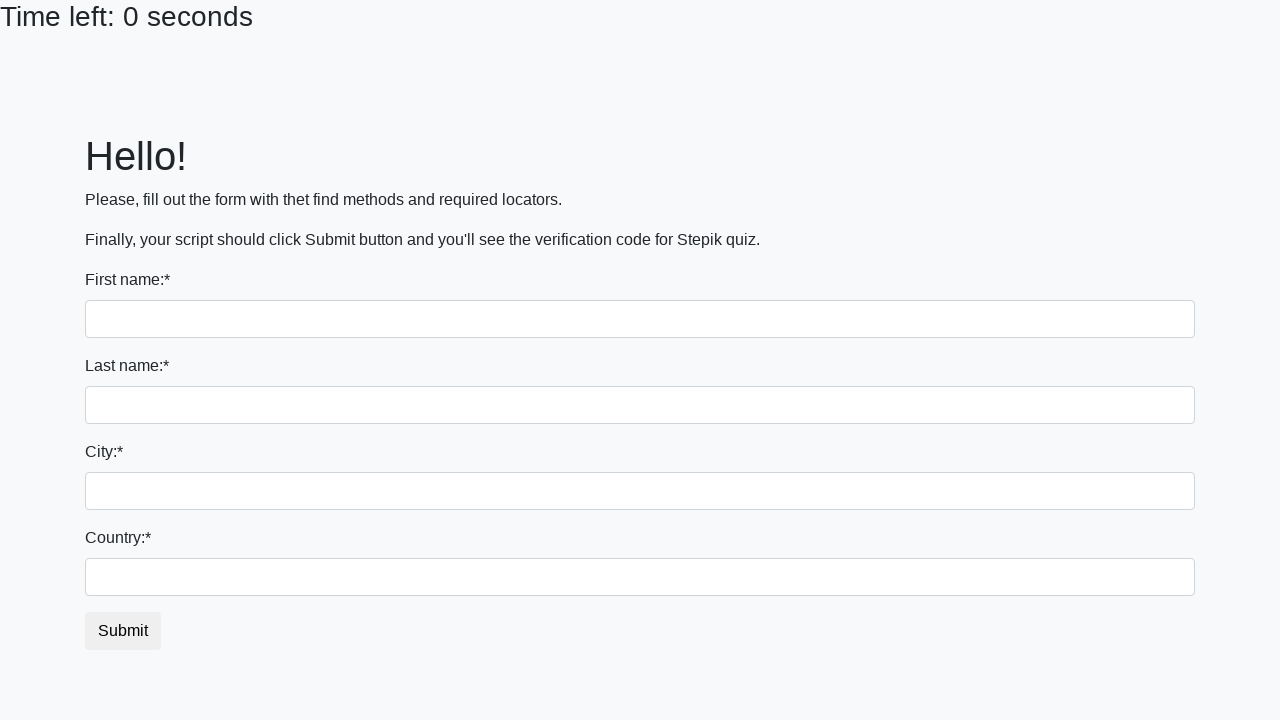